Navigates to a Jianshu article page and scrolls down to the bottom of the page to load more content.

Starting URL: https://www.jianshu.com/p/8997f48303b3

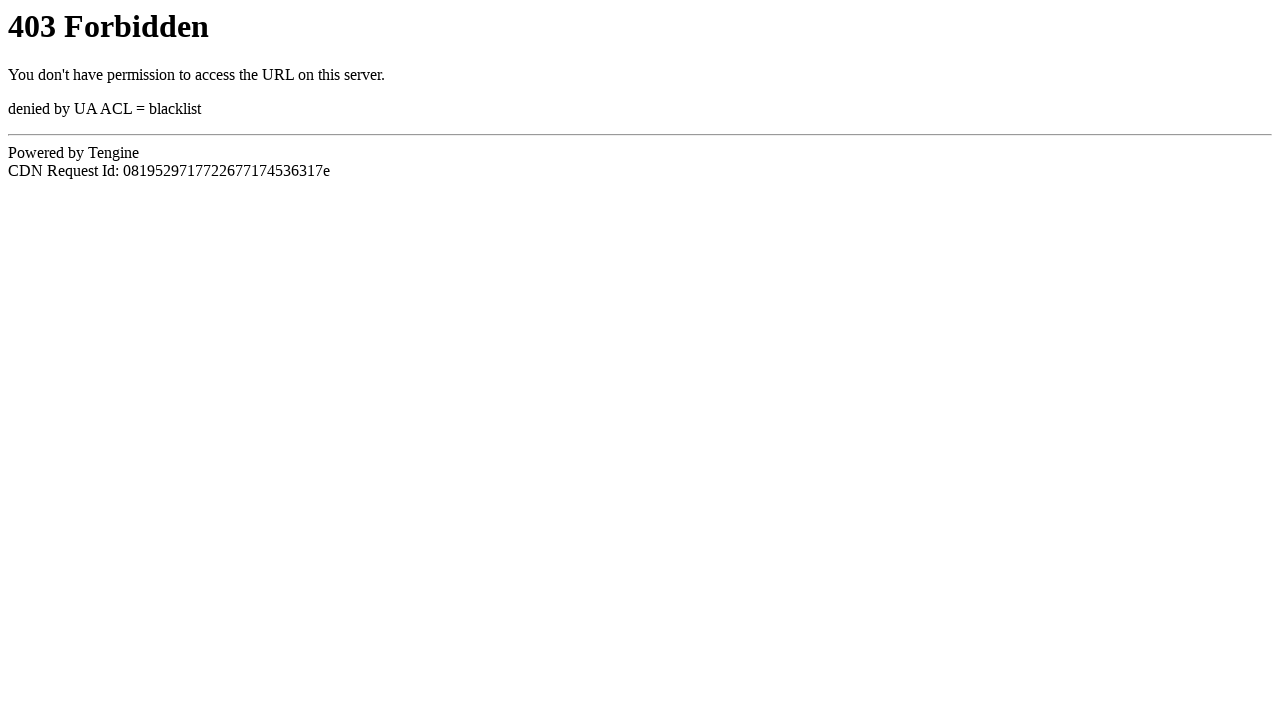

Navigated to Jianshu article page
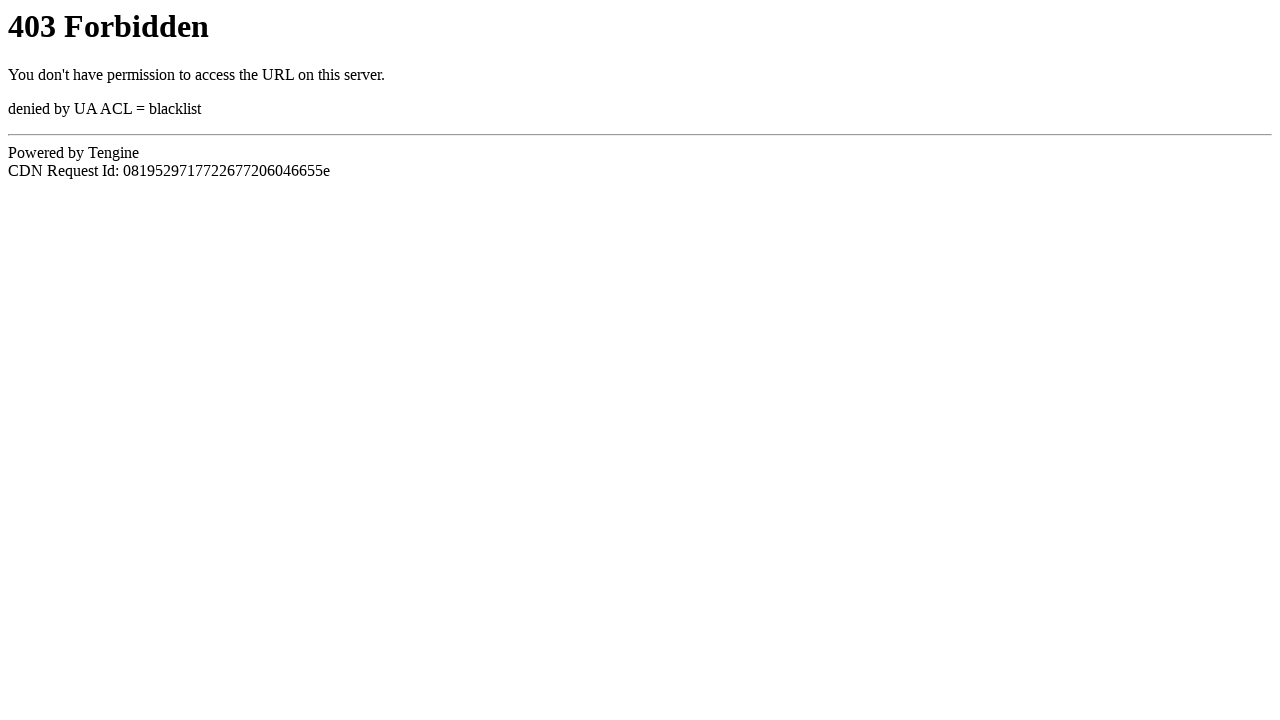

Scrolled down to the bottom of the page
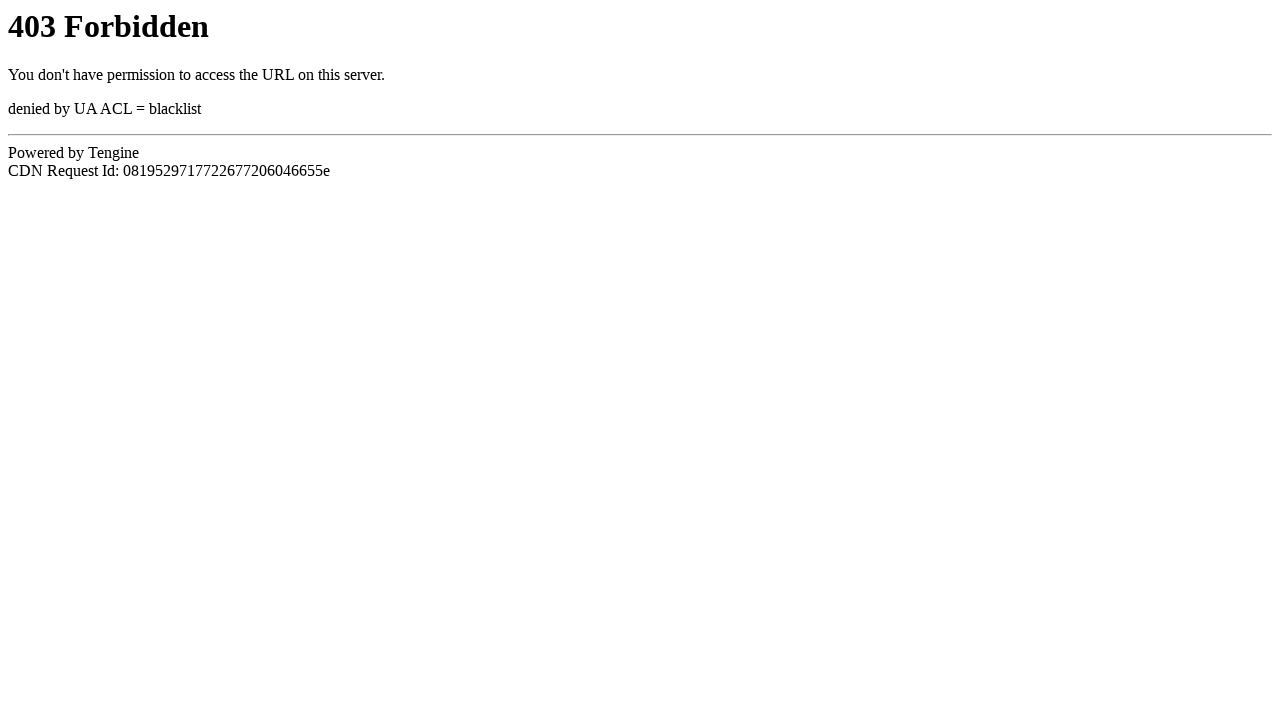

Waited for lazy-loaded content to load
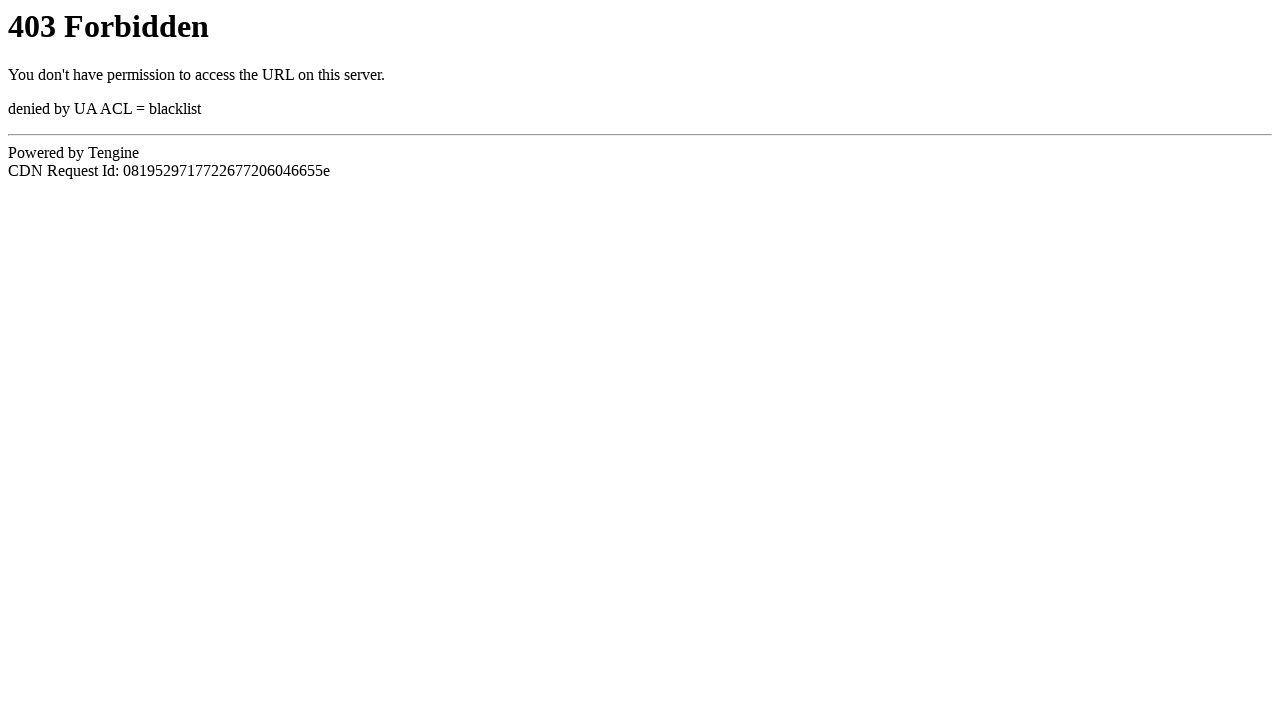

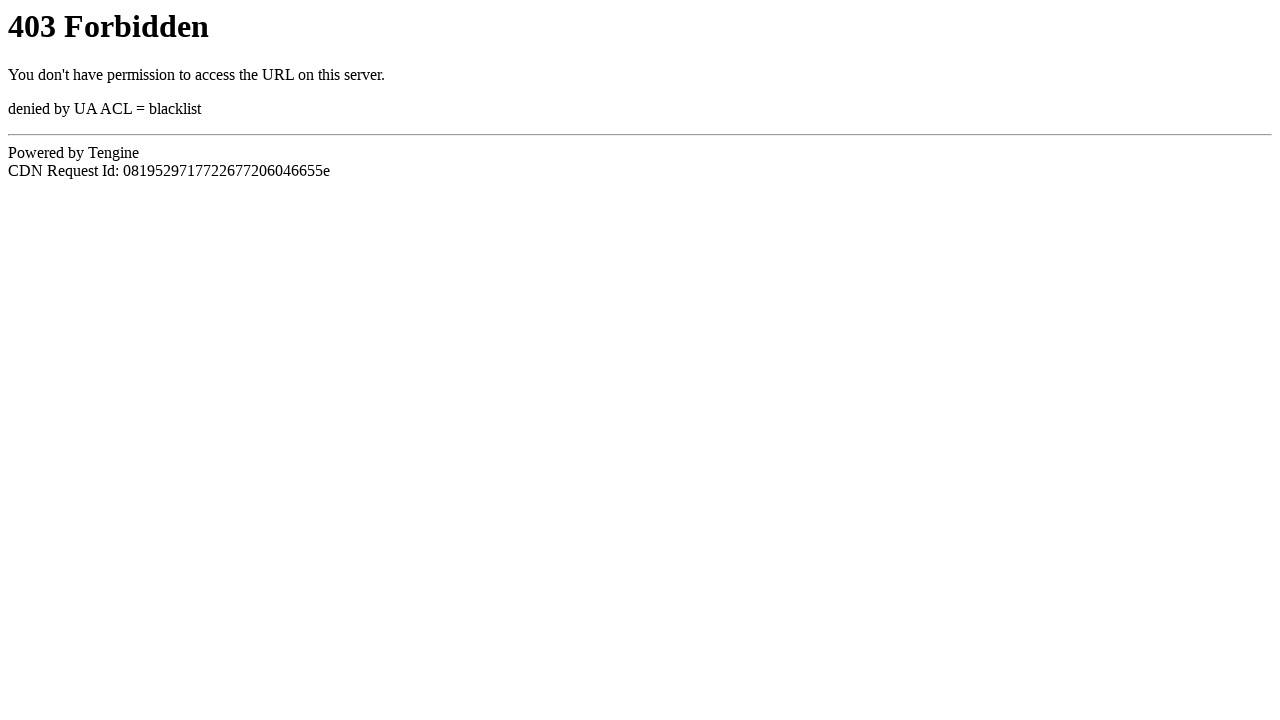